Tests iframe interaction by switching to an iframe containing a TinyMCE editor, clearing the text box, typing "Loopcamp", verifying the text, then switching back to verify the header is displayed.

Starting URL: https://loopcamp.vercel.app/iframe.html

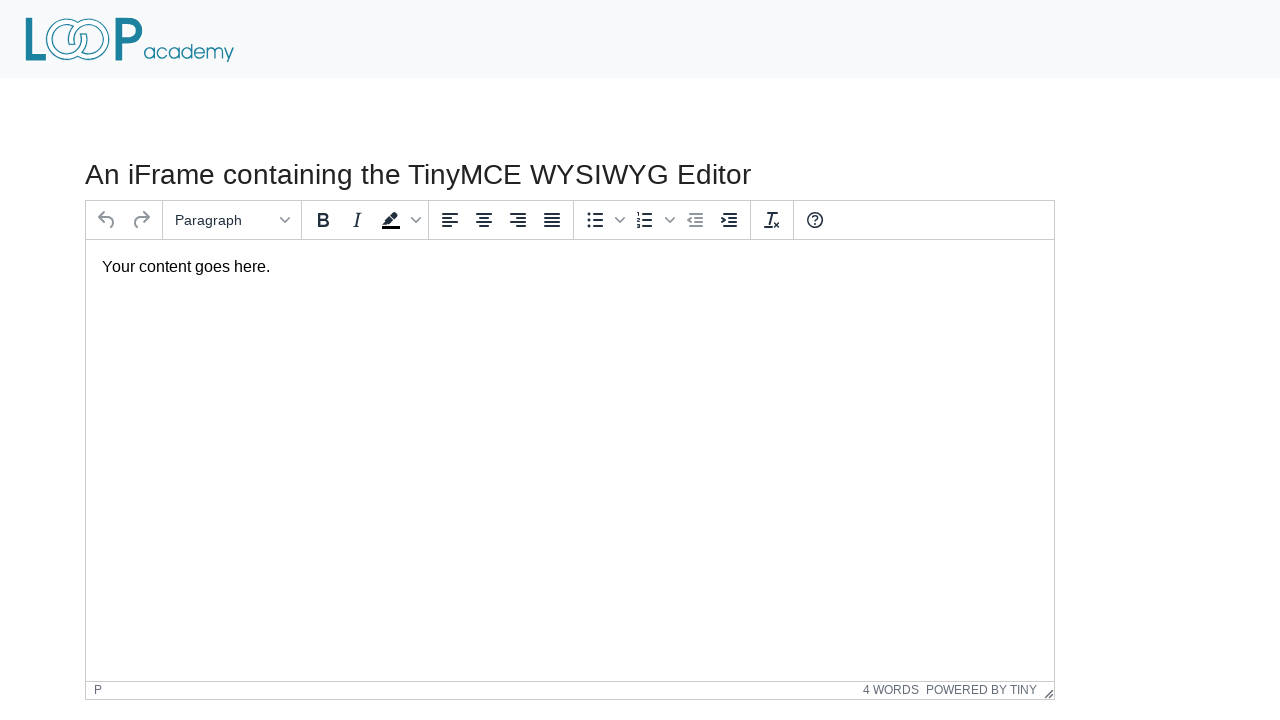

Located TinyMCE editor iframe
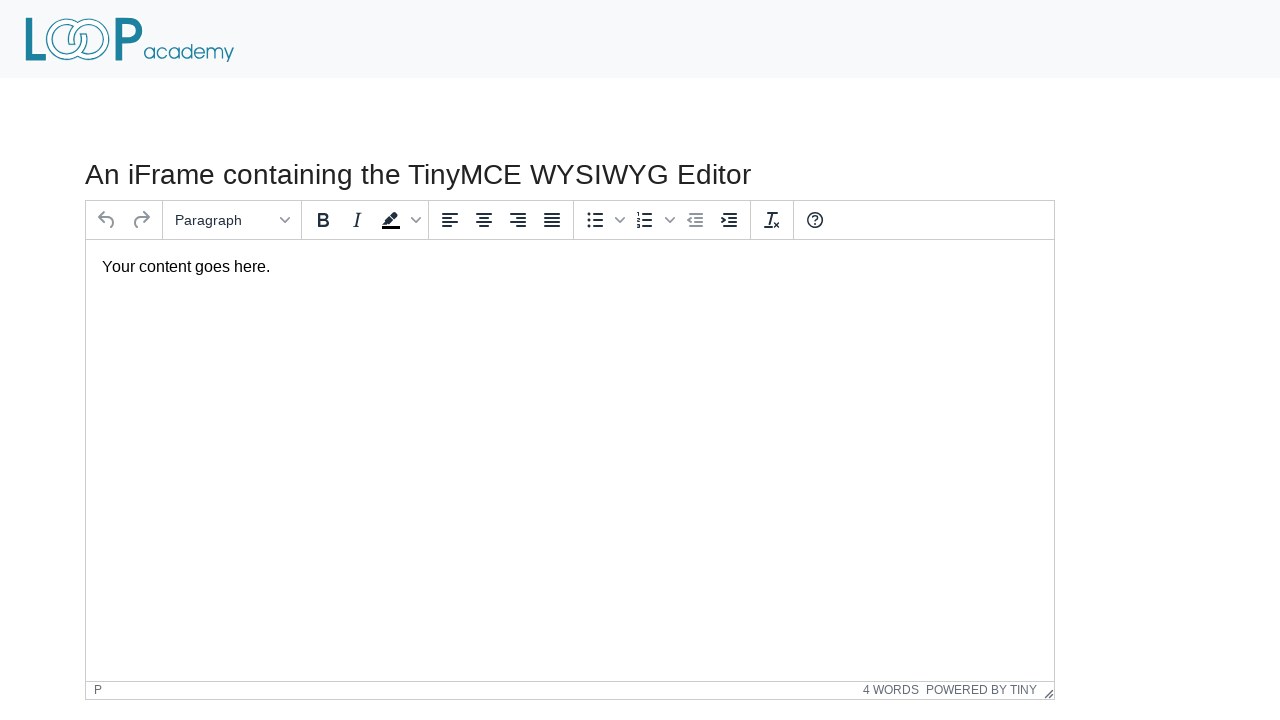

Located text box within iframe
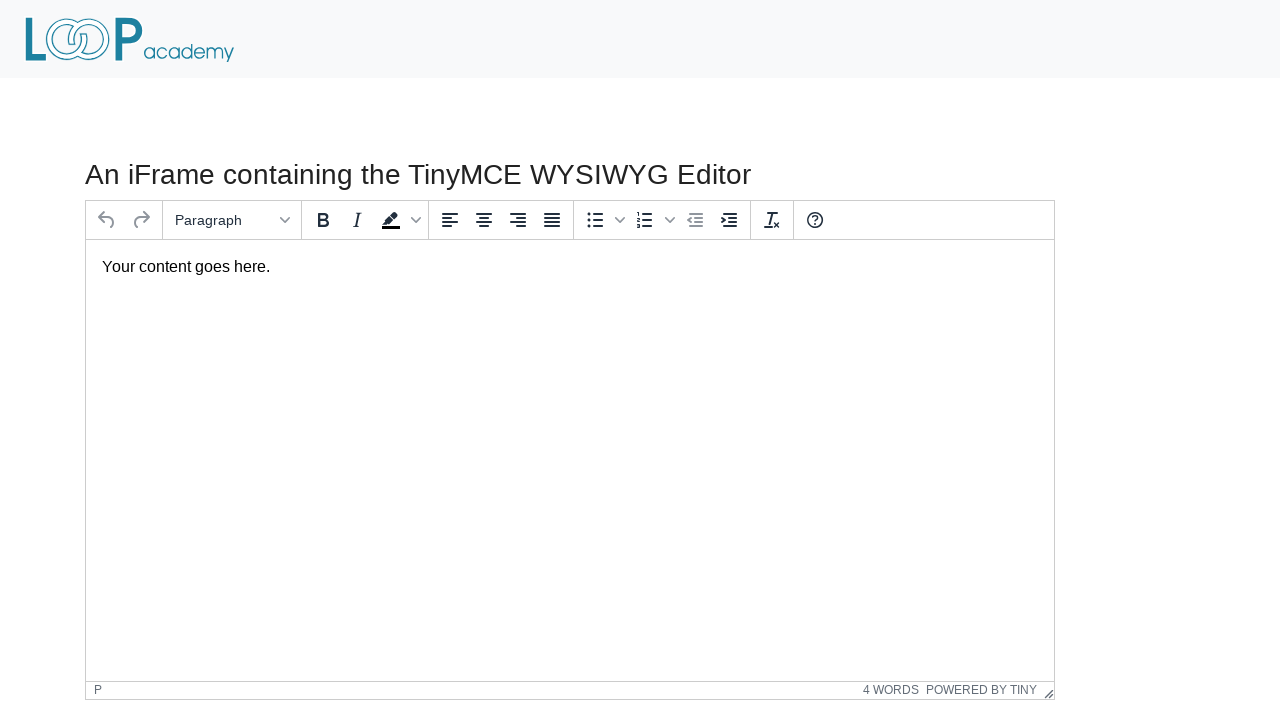

Cleared text box in TinyMCE editor on #mce_0_ifr >> internal:control=enter-frame >> body#tinymce
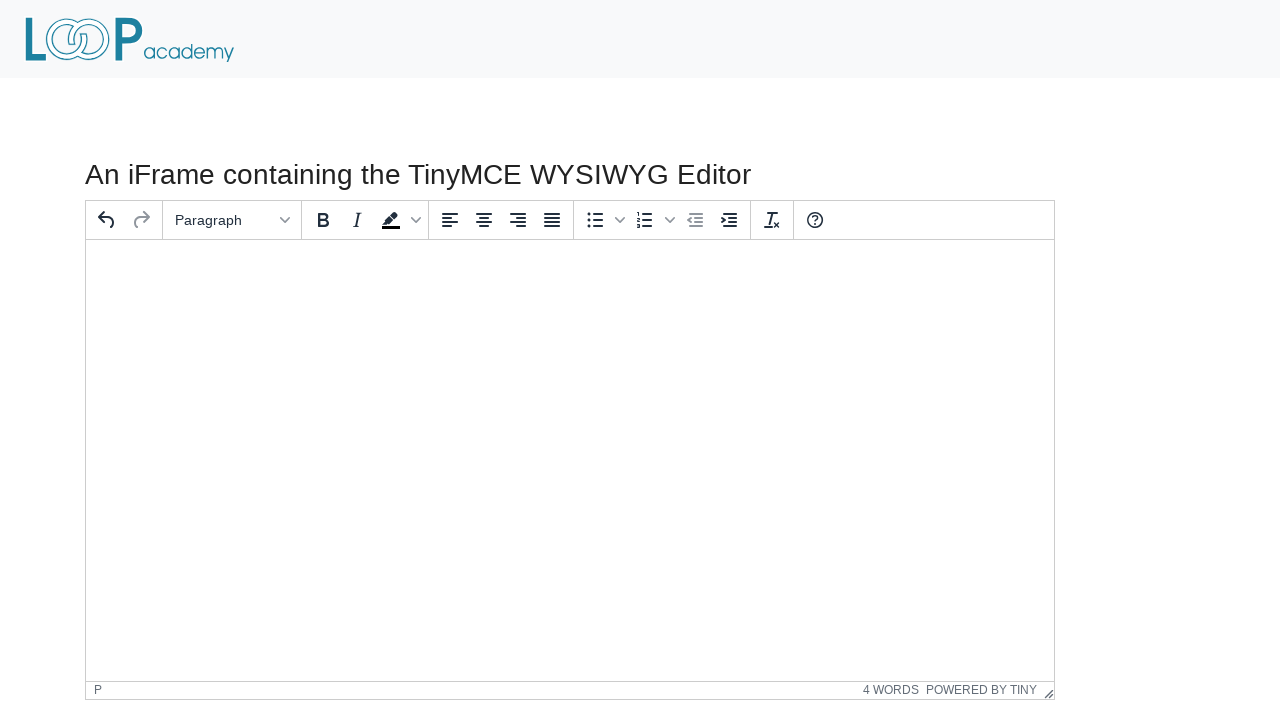

Typed 'Loopcamp' into text box on #mce_0_ifr >> internal:control=enter-frame >> body#tinymce
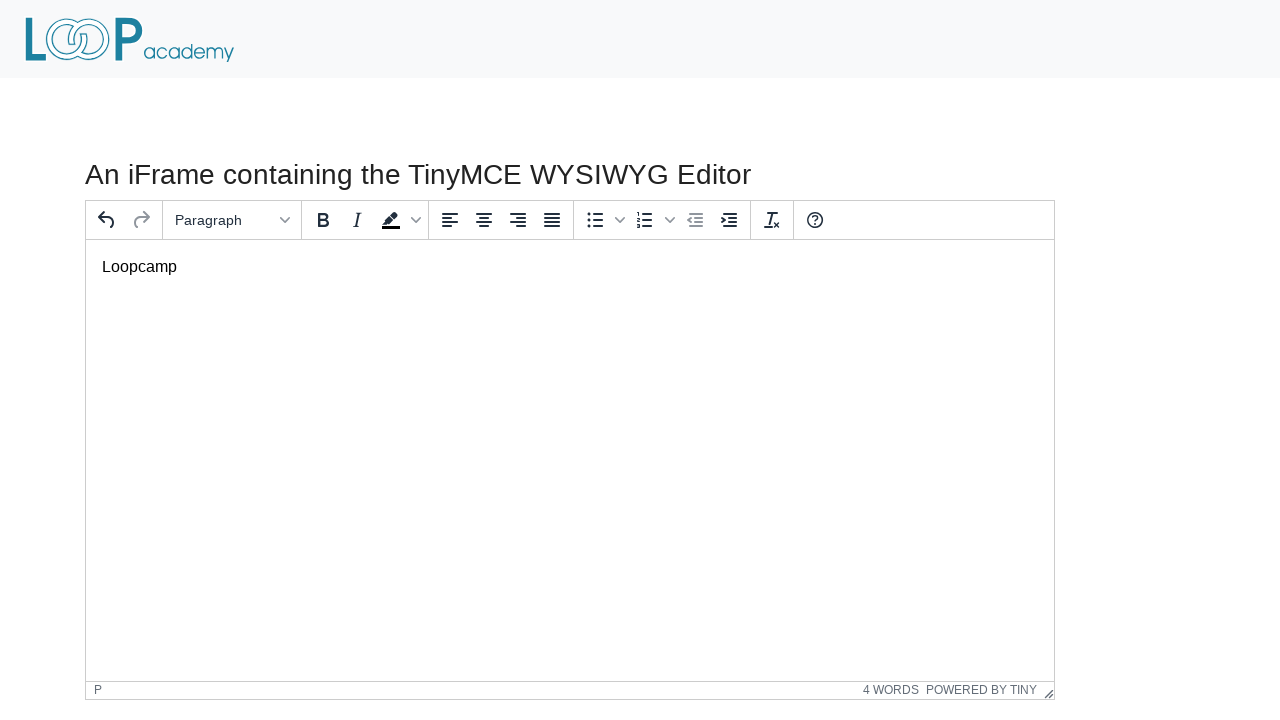

Verified text 'Loopcamp' was entered correctly in editor
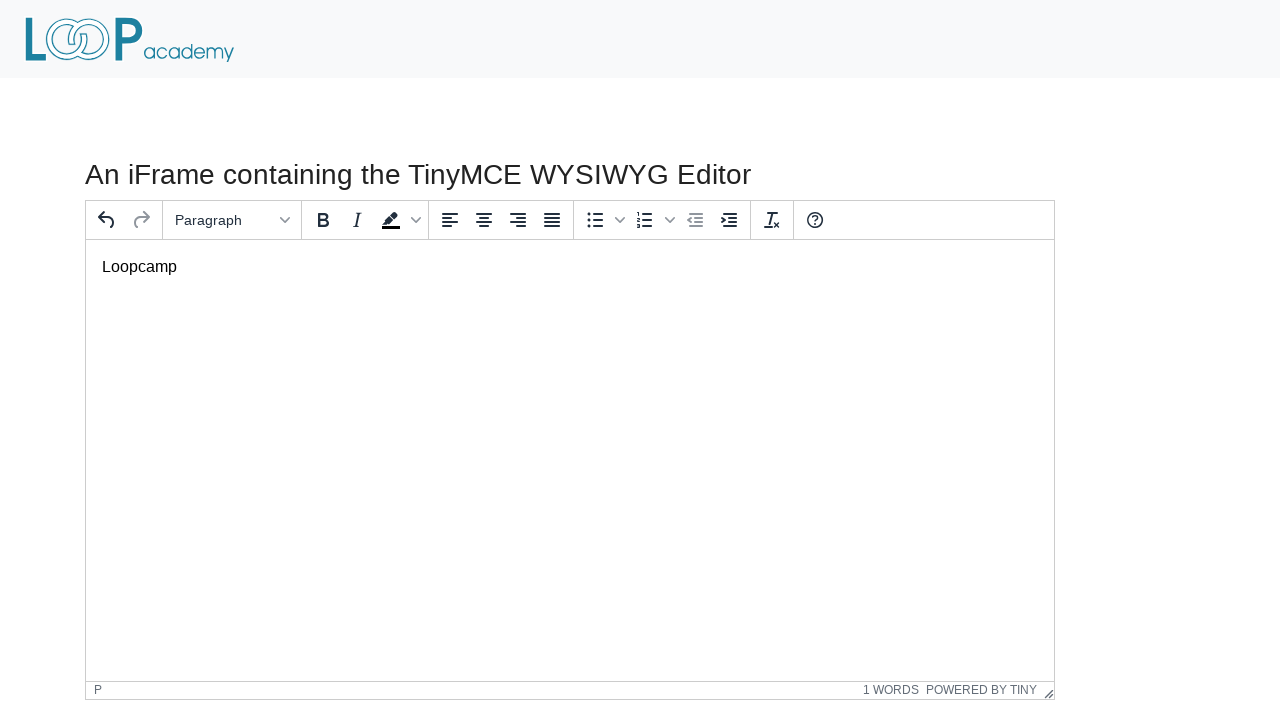

Located header element on main page
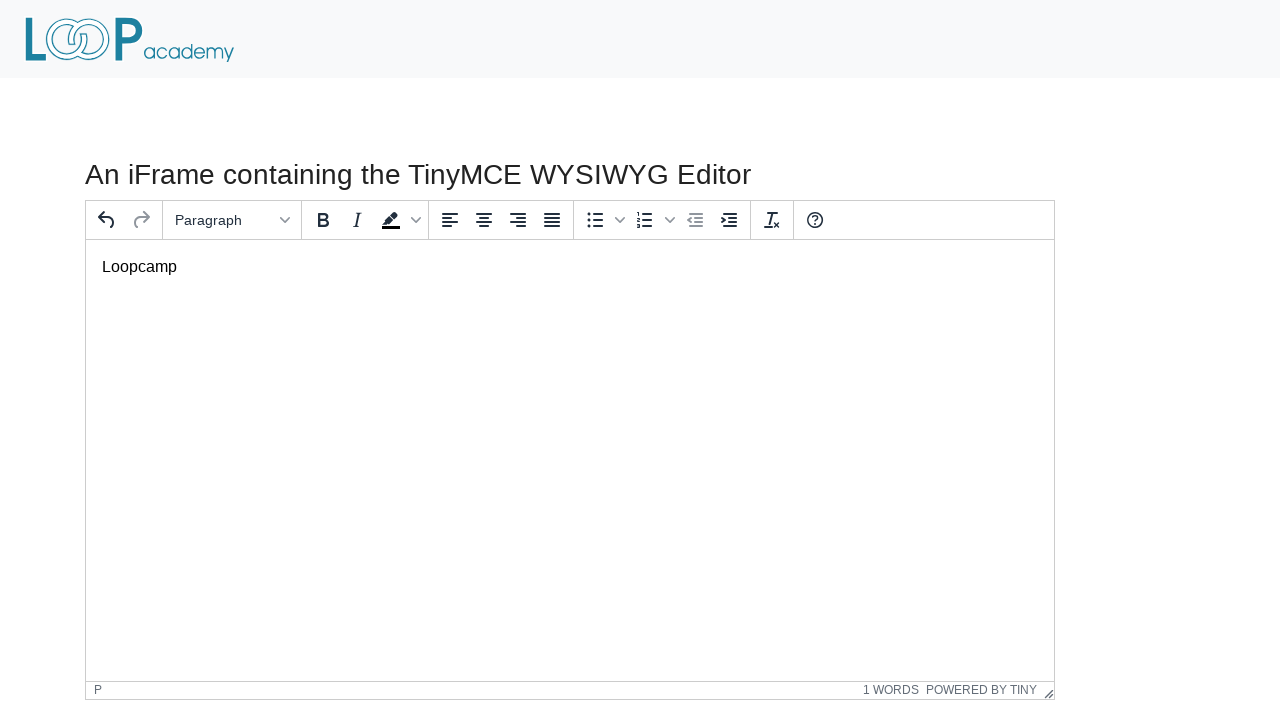

Verified header 'An iFrame' is visible on main page
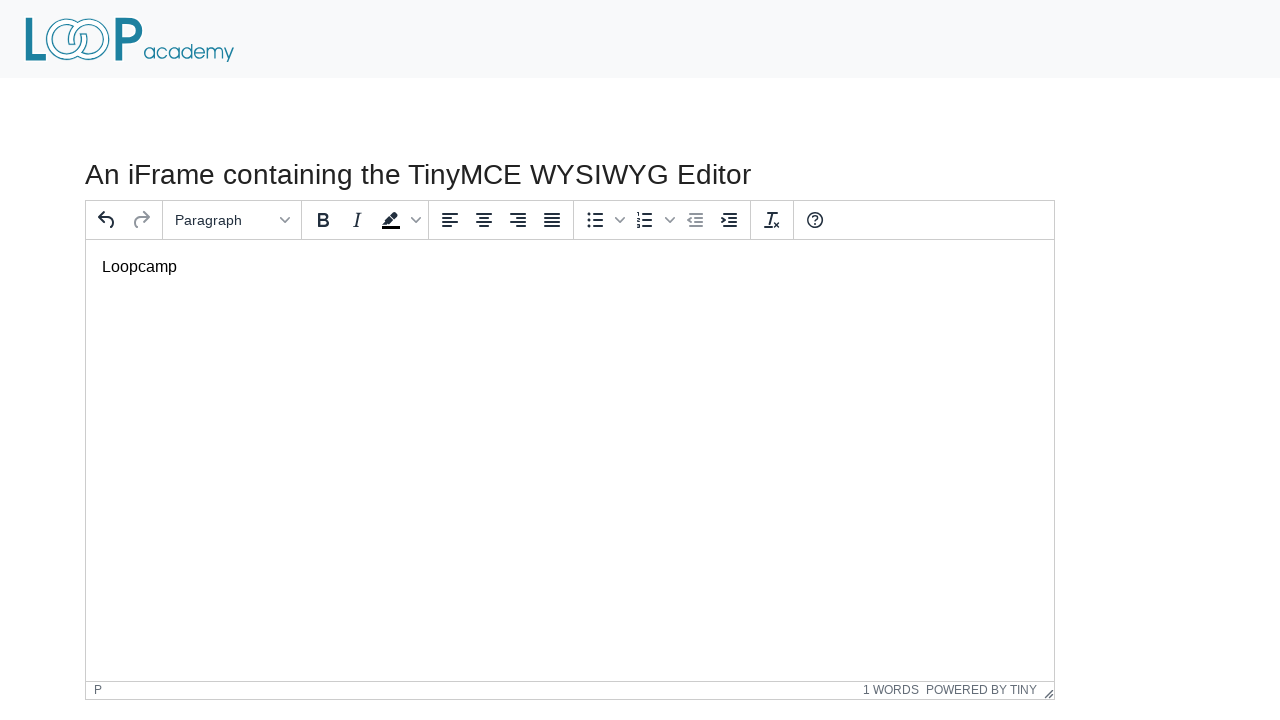

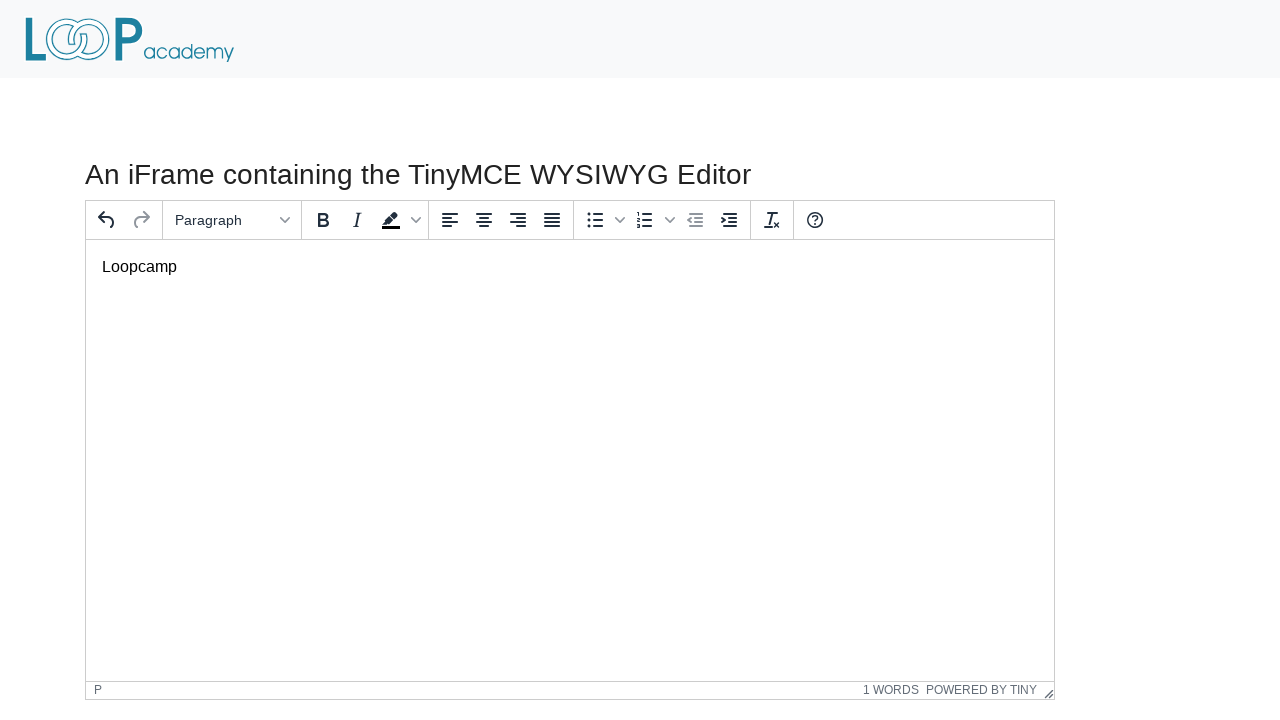